Tests the search functionality on 99 Bottles of Beer website by searching for a programming language name and verifying that results are returned containing the search term.

Starting URL: https://www.99-bottles-of-beer.net/

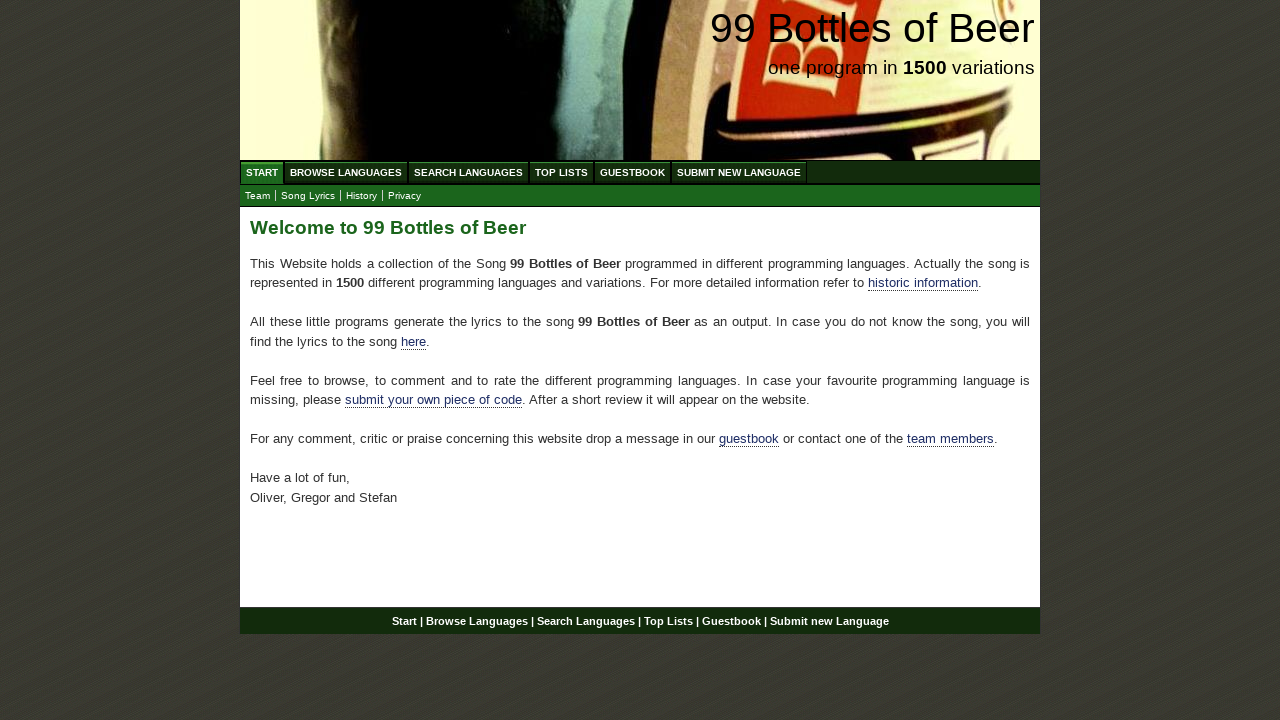

Clicked on Search Languages menu item at (468, 172) on xpath=//ul[@id='menu']/li/a[@href='/search.html']
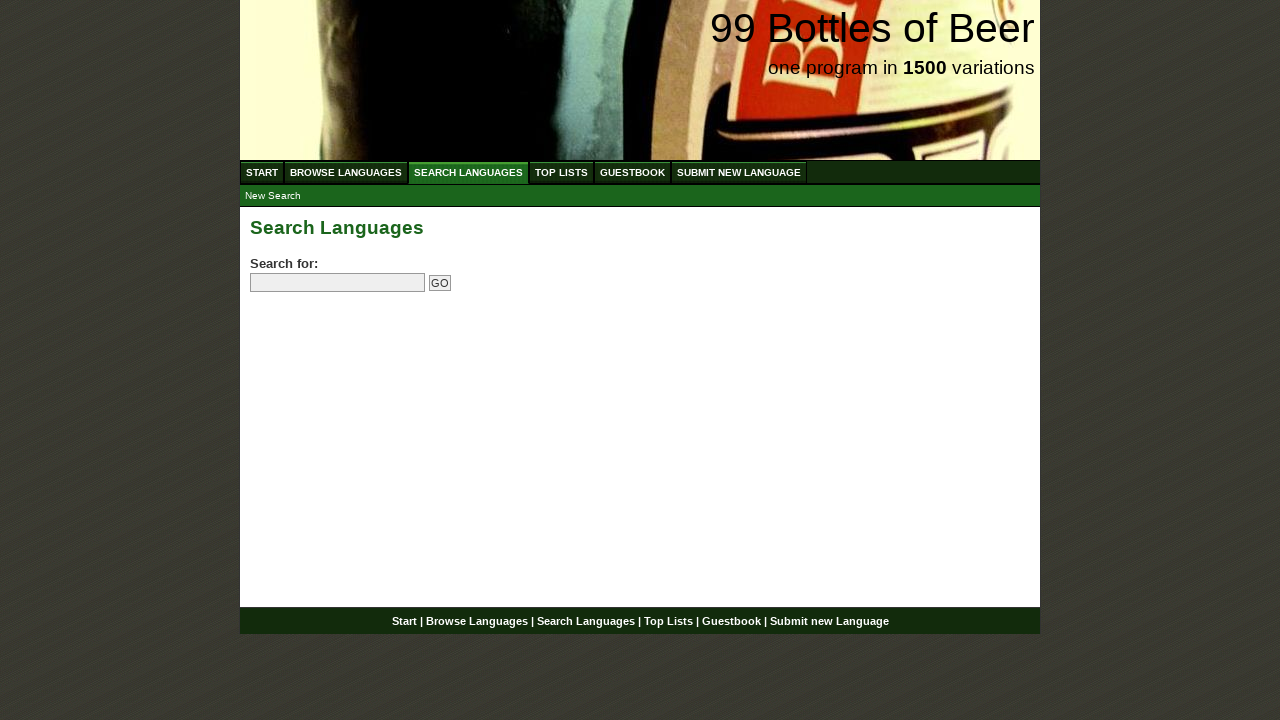

Clicked on the search field at (338, 283) on input[name='search']
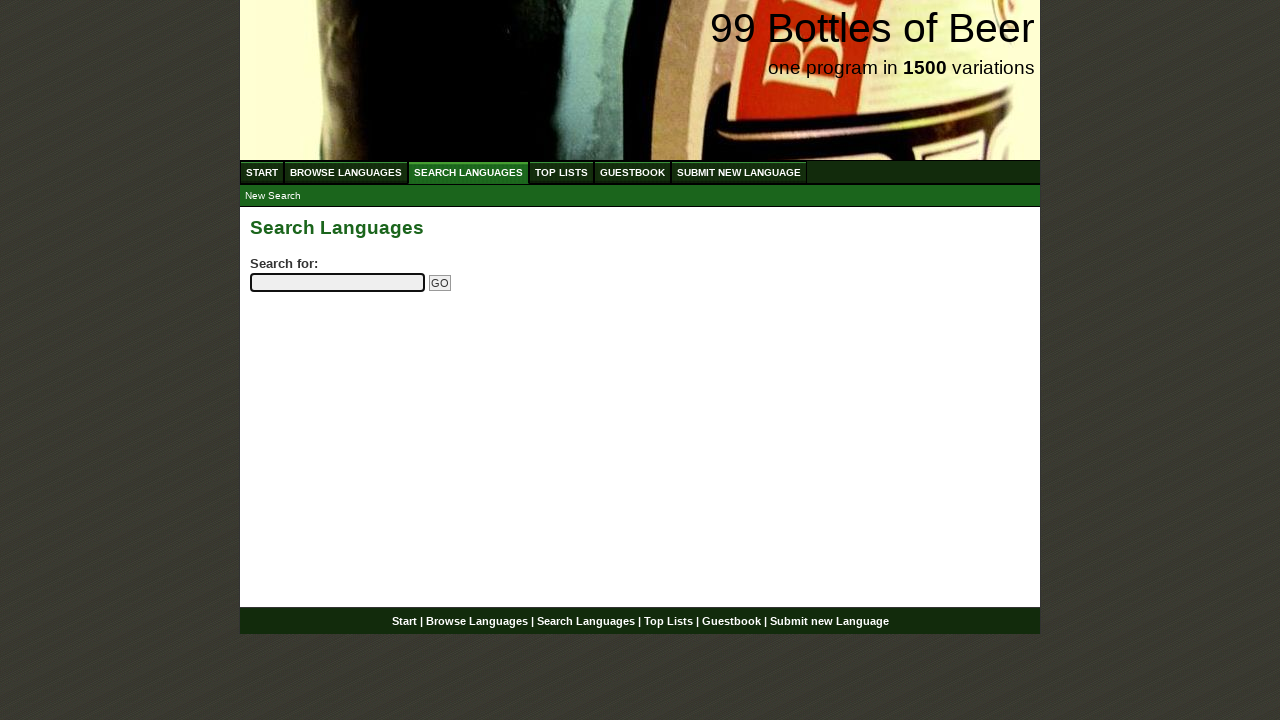

Filled search field with 'python' on input[name='search']
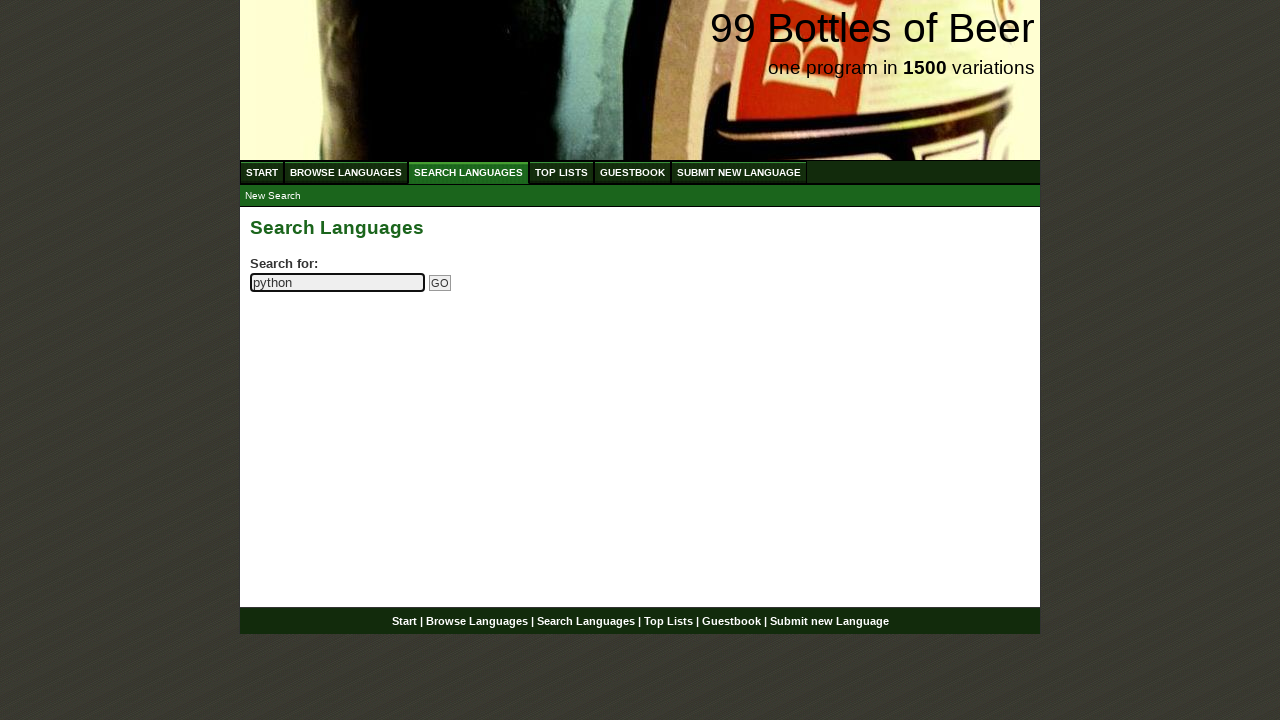

Clicked the Go button to submit search at (440, 283) on input[name='submitsearch']
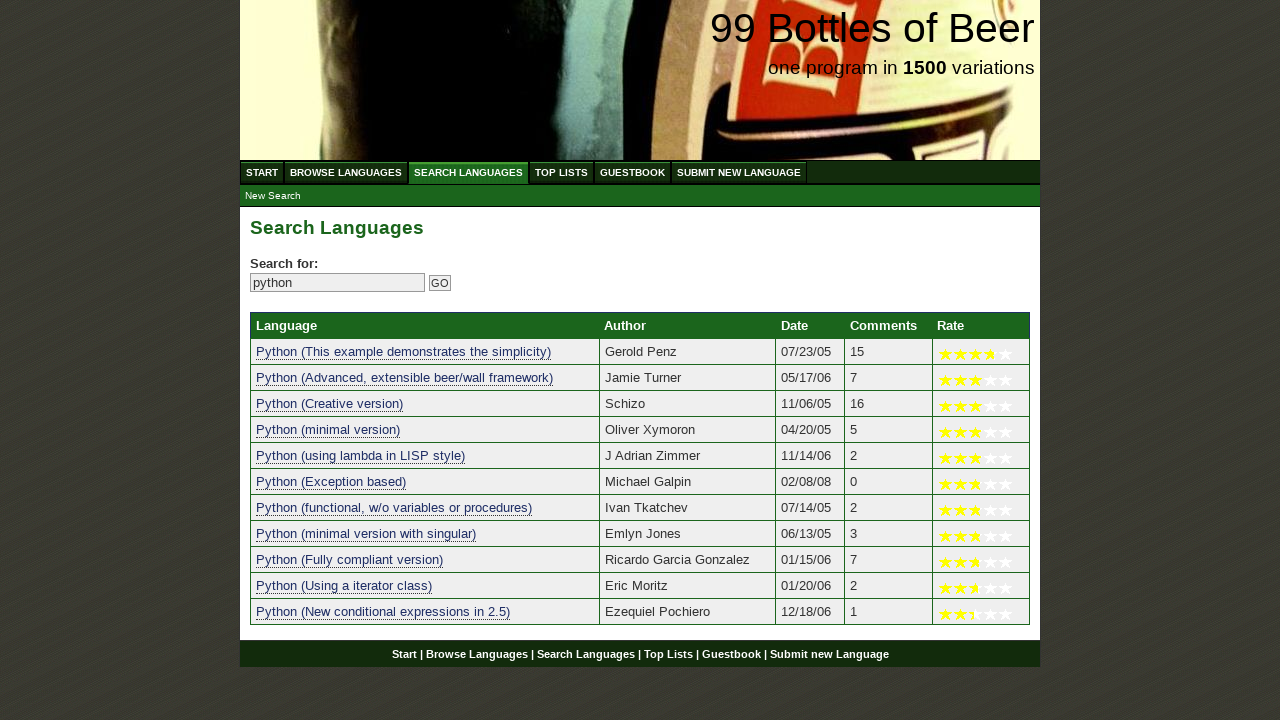

Search results loaded successfully
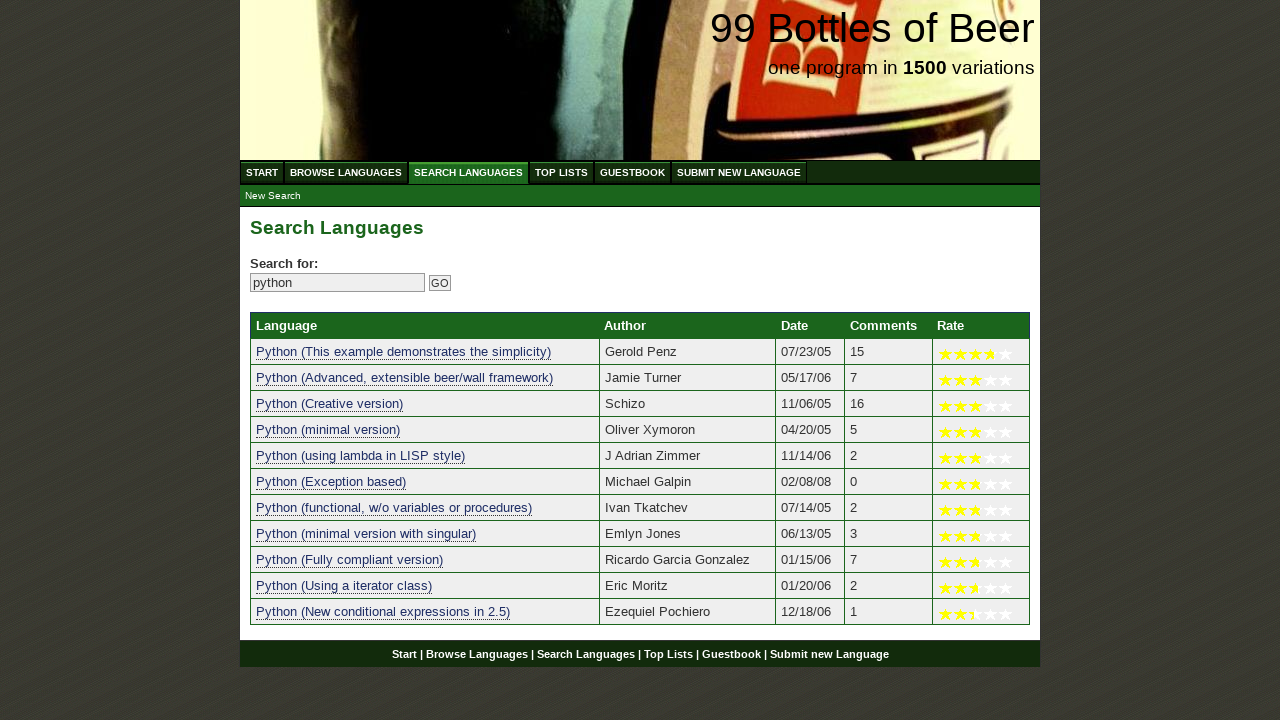

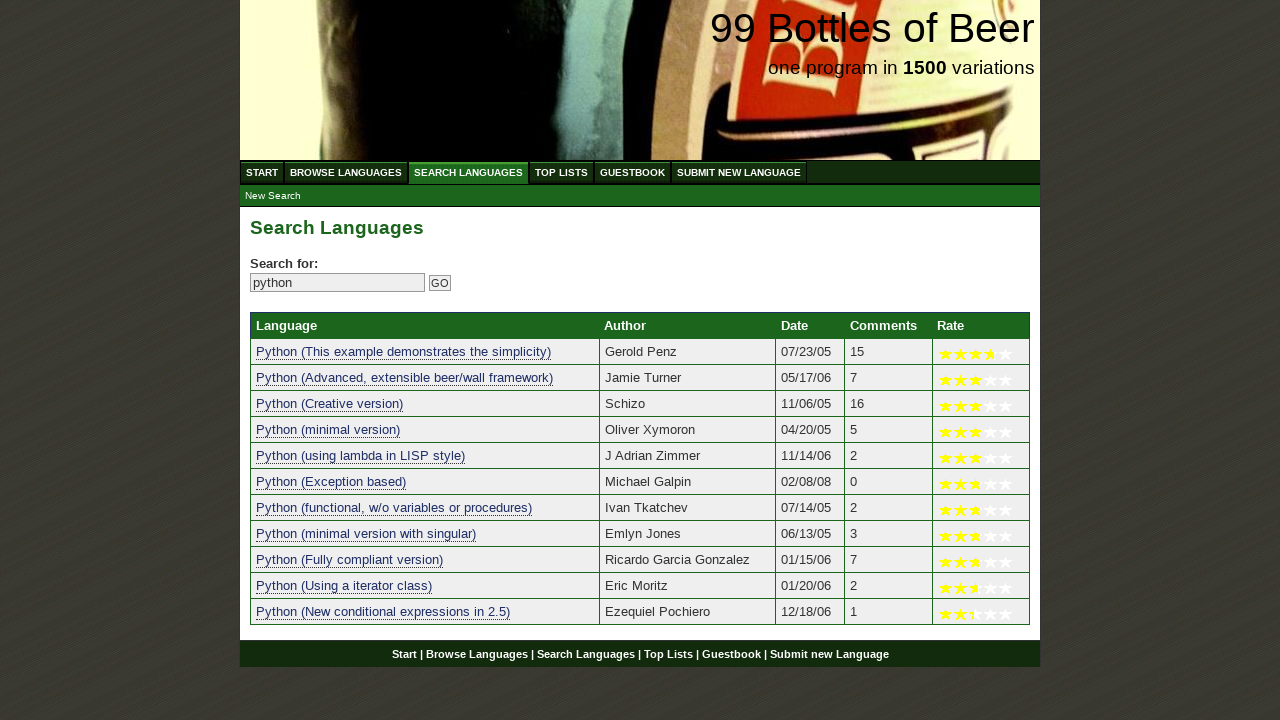